Tests browser window handling by clicking a button to open new tabs multiple times and verifying the ability to switch between windows/tabs.

Starting URL: https://demoqa.com/browser-windows

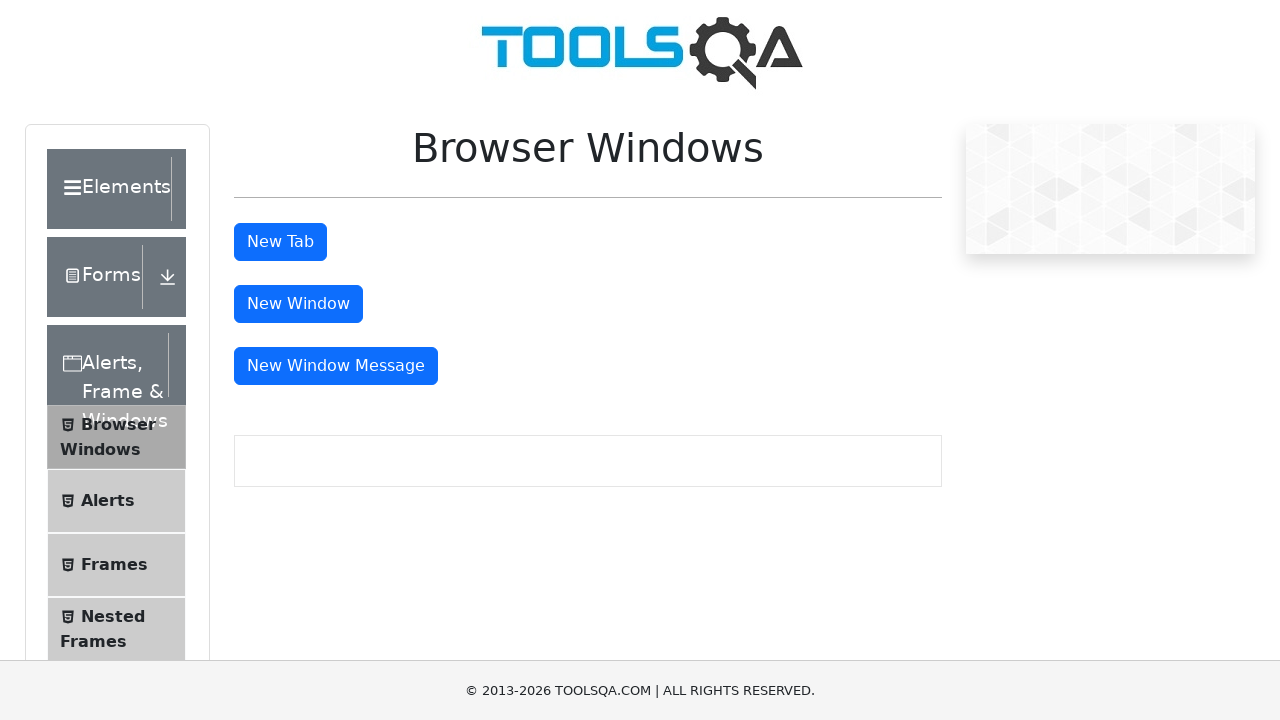

Stored original page reference
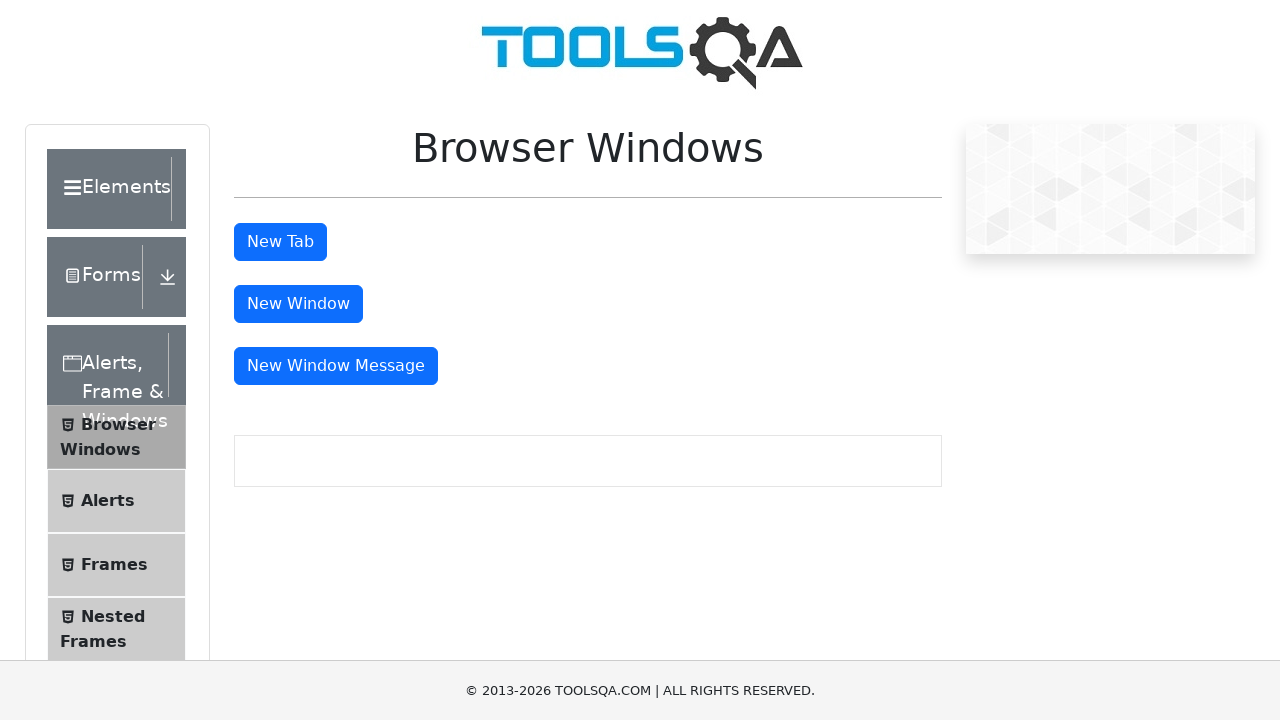

Waited for 'New Tab' button to be available
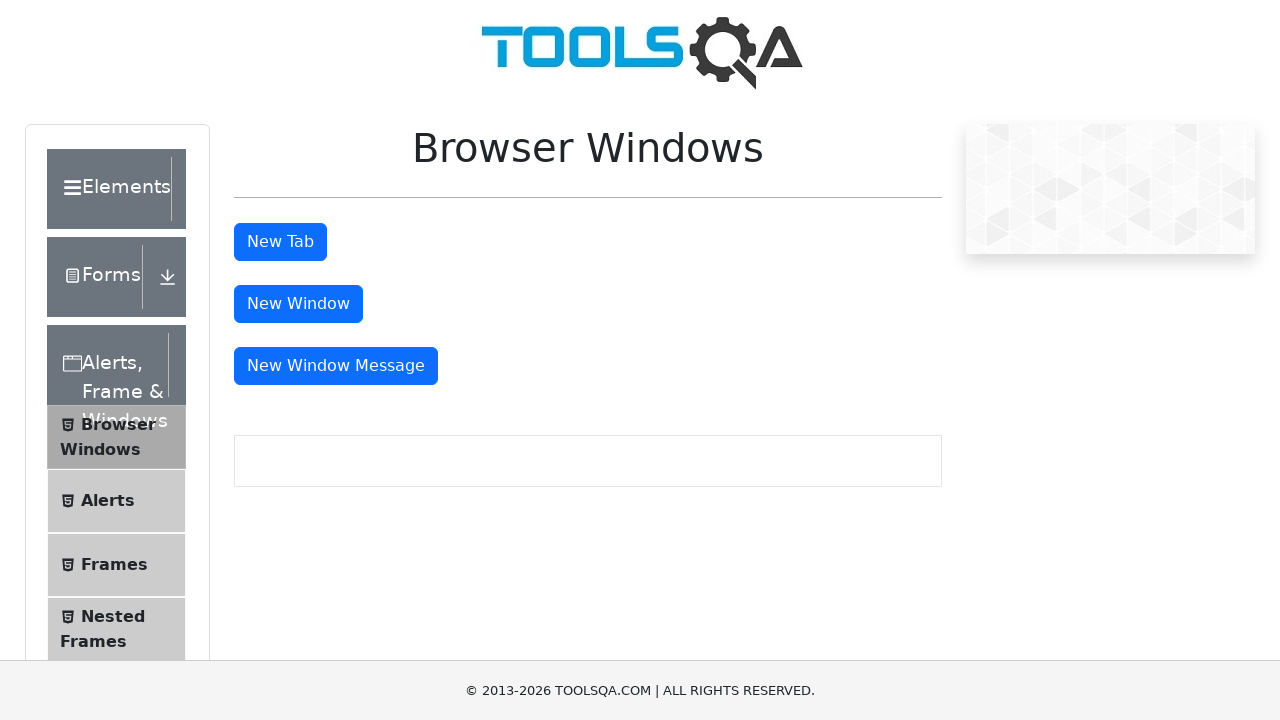

Clicked 'New Tab' button (iteration 1 of 4) at (280, 242) on button#tabButton
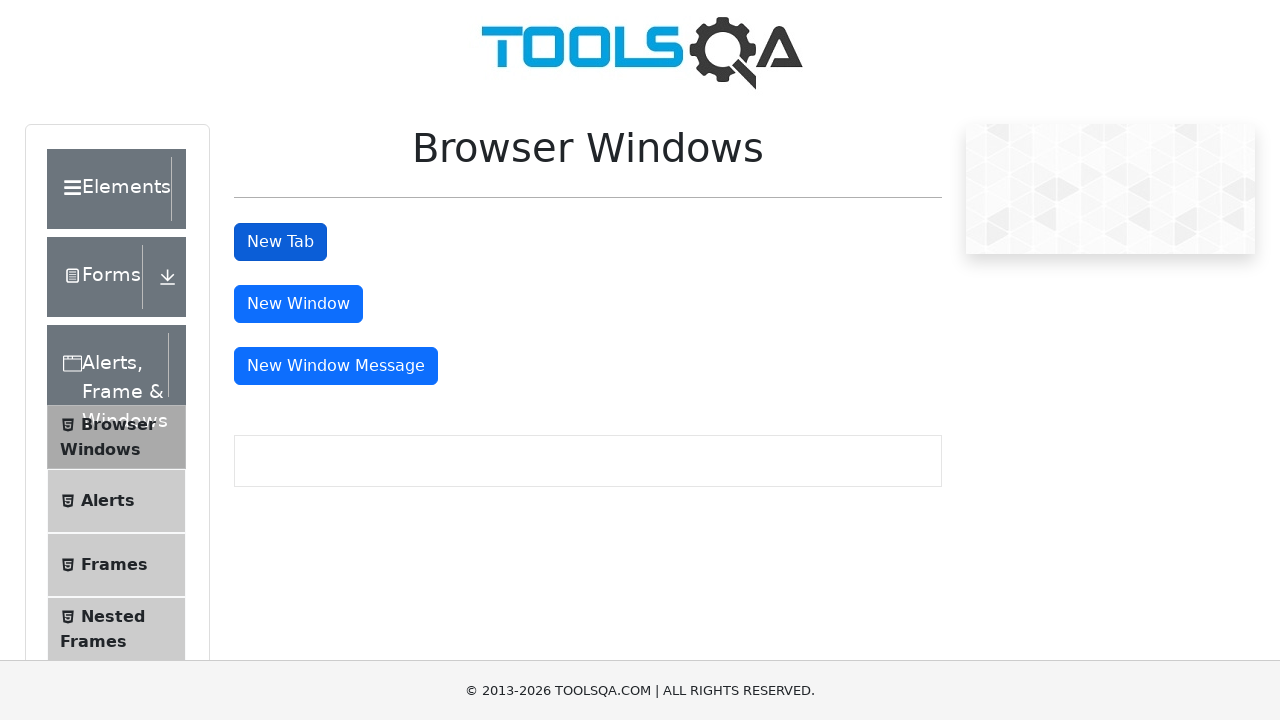

New tab opened (iteration 1 of 4)
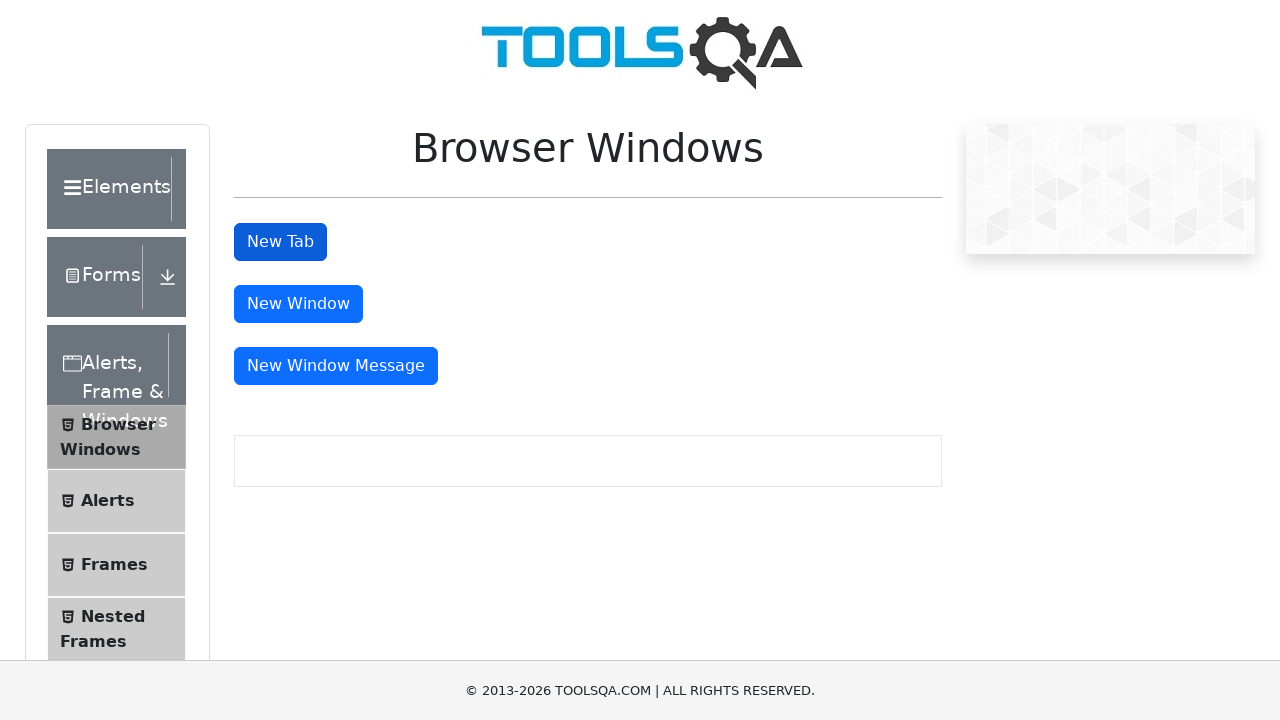

New tab finished loading (iteration 1 of 4)
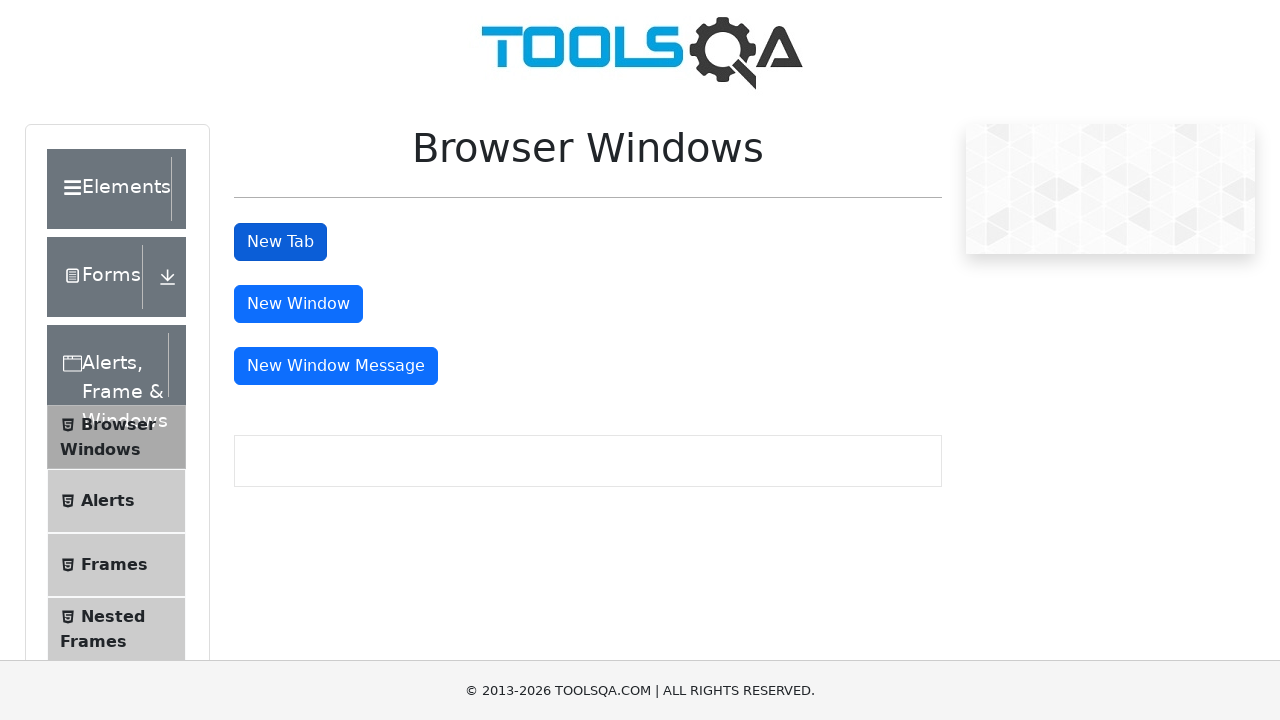

Waited for 'New Tab' button to be available
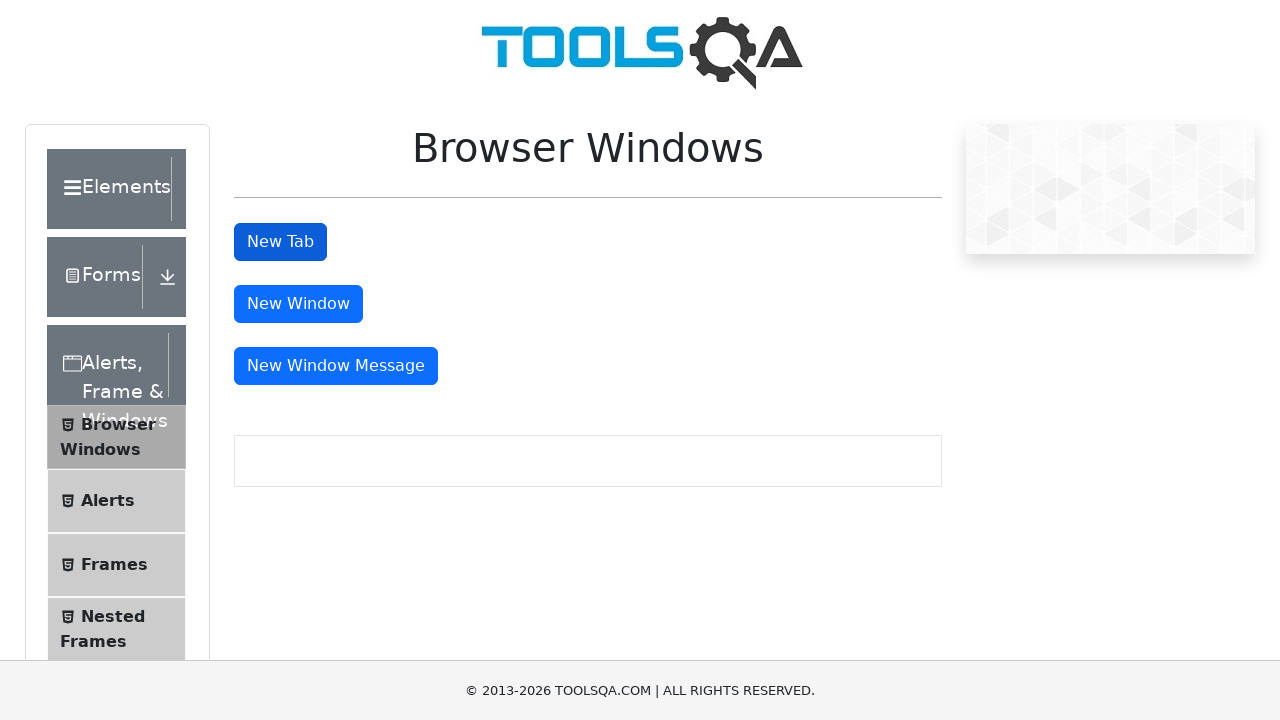

Clicked 'New Tab' button (iteration 2 of 4) at (280, 242) on button#tabButton
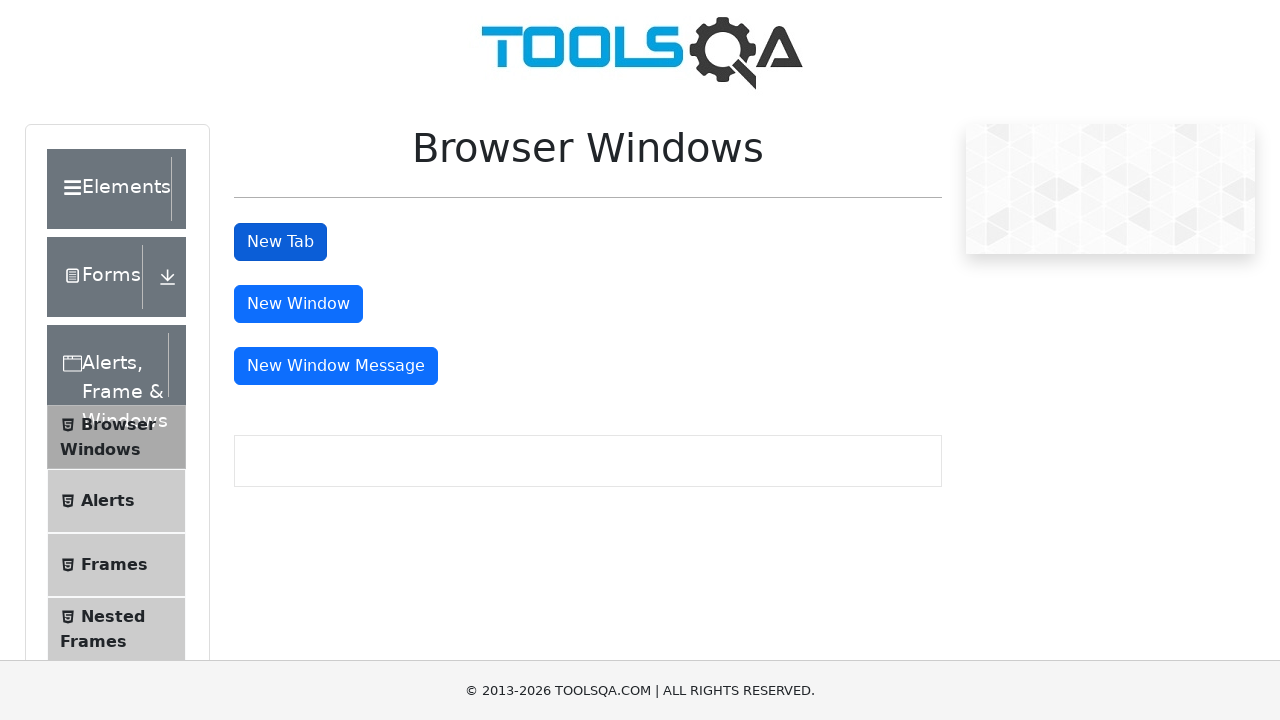

New tab opened (iteration 2 of 4)
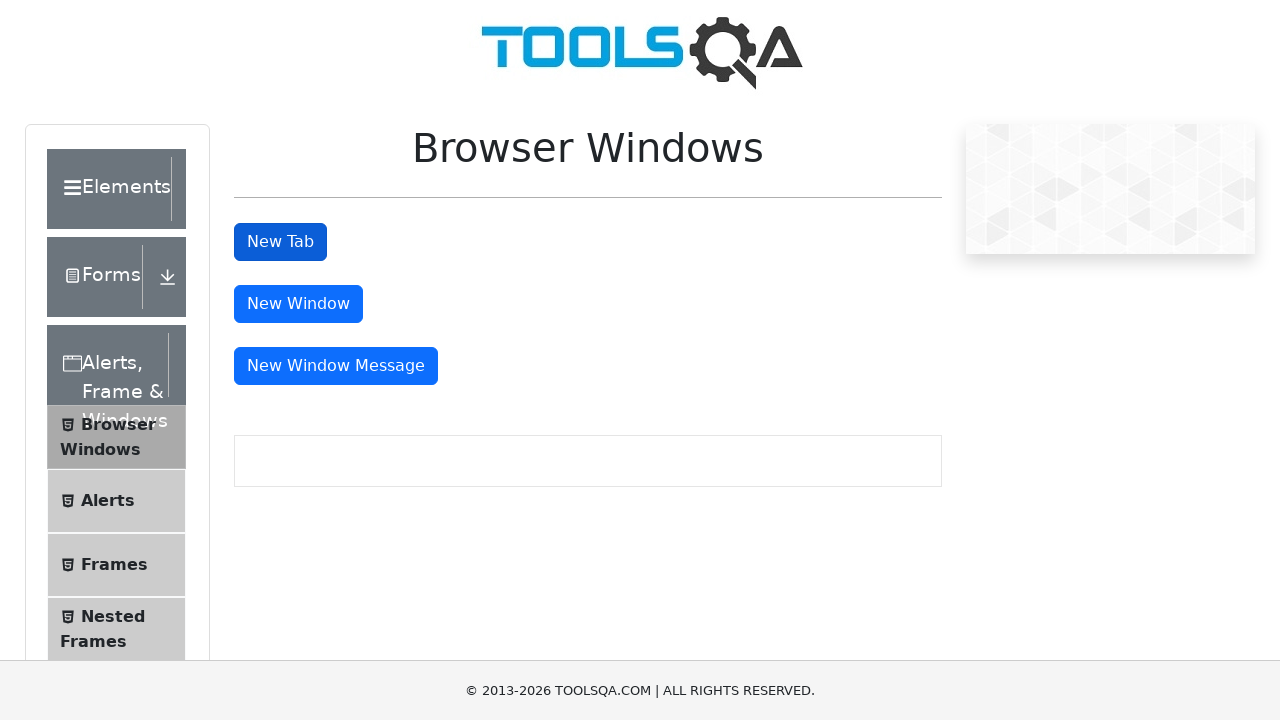

New tab finished loading (iteration 2 of 4)
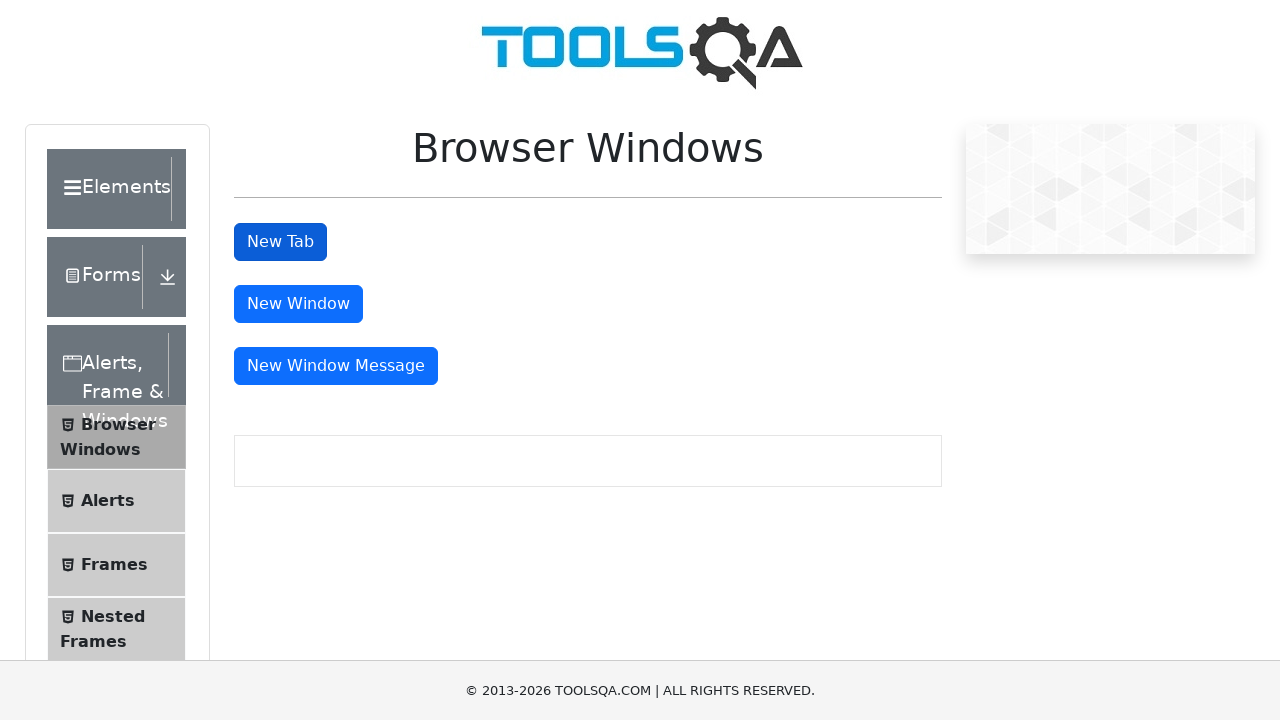

Waited for 'New Tab' button to be available
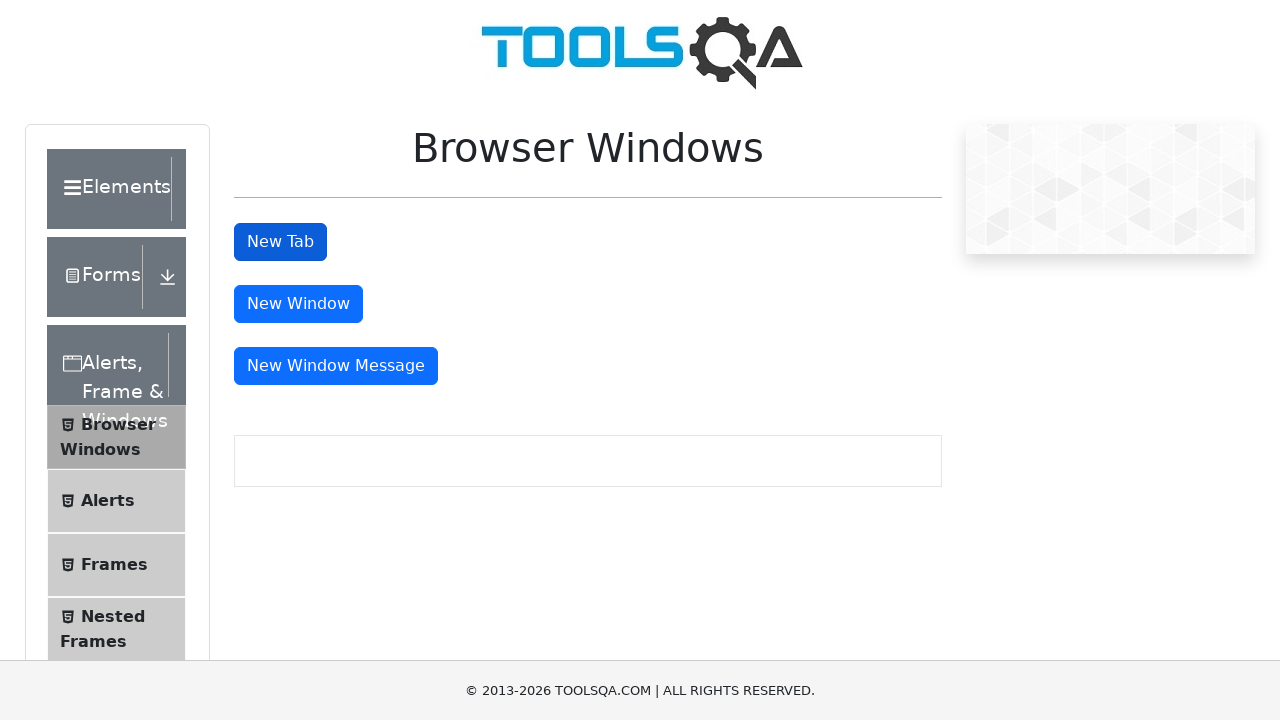

Clicked 'New Tab' button (iteration 3 of 4) at (280, 242) on button#tabButton
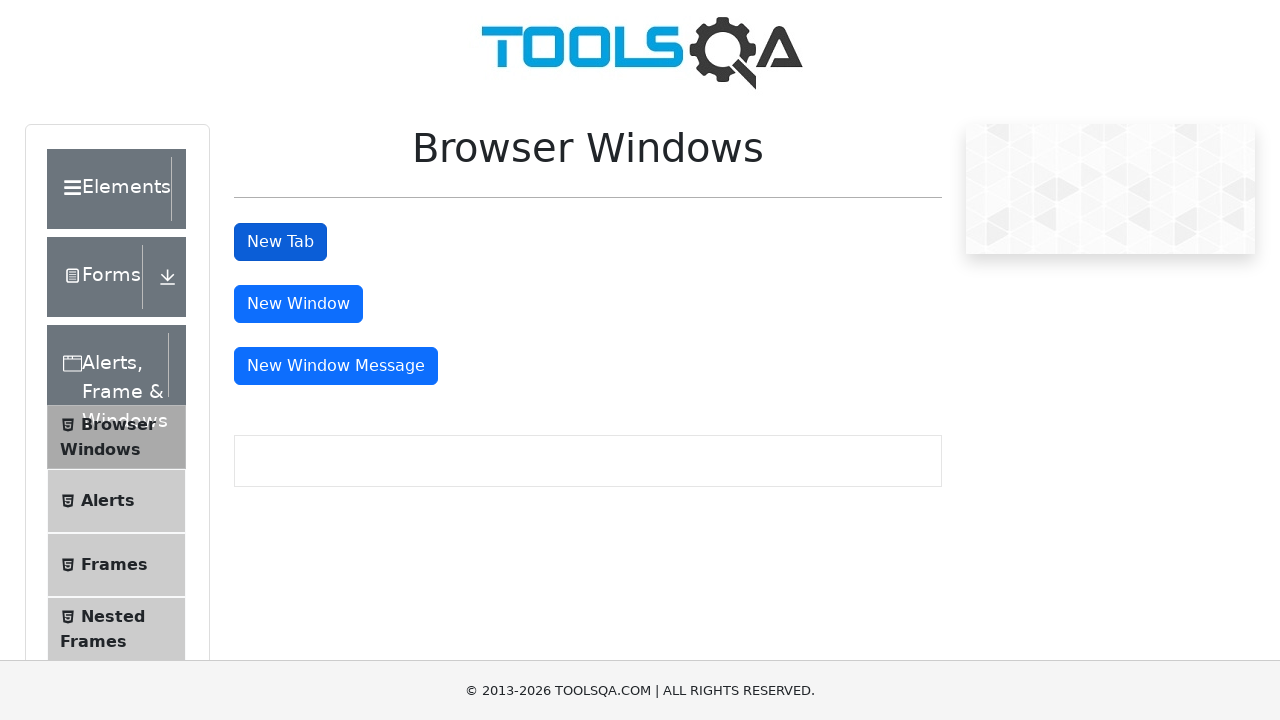

New tab opened (iteration 3 of 4)
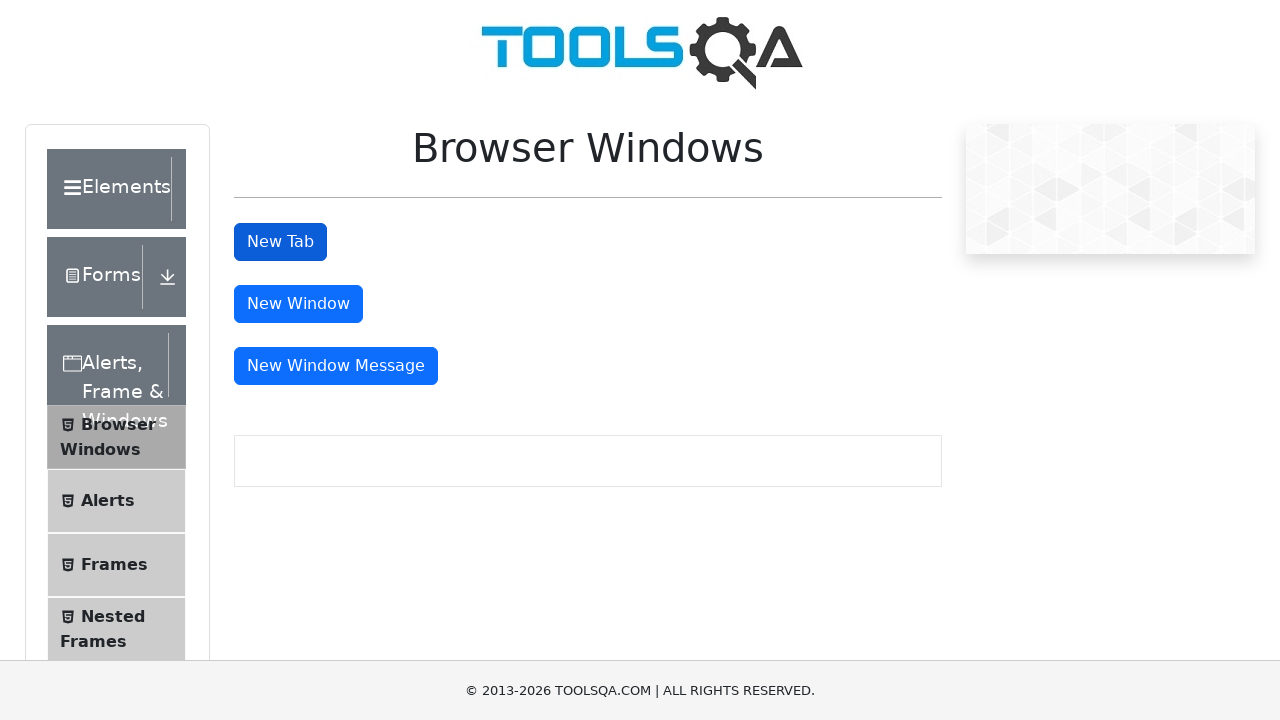

New tab finished loading (iteration 3 of 4)
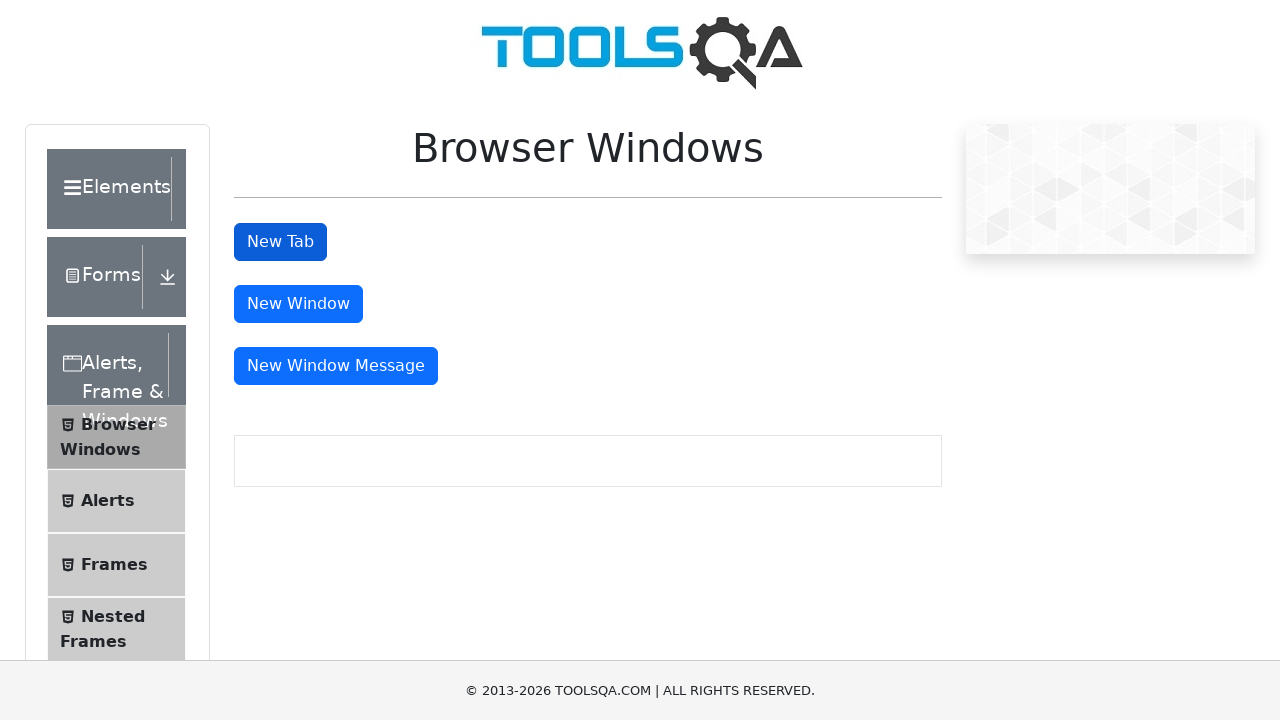

Waited for 'New Tab' button to be available
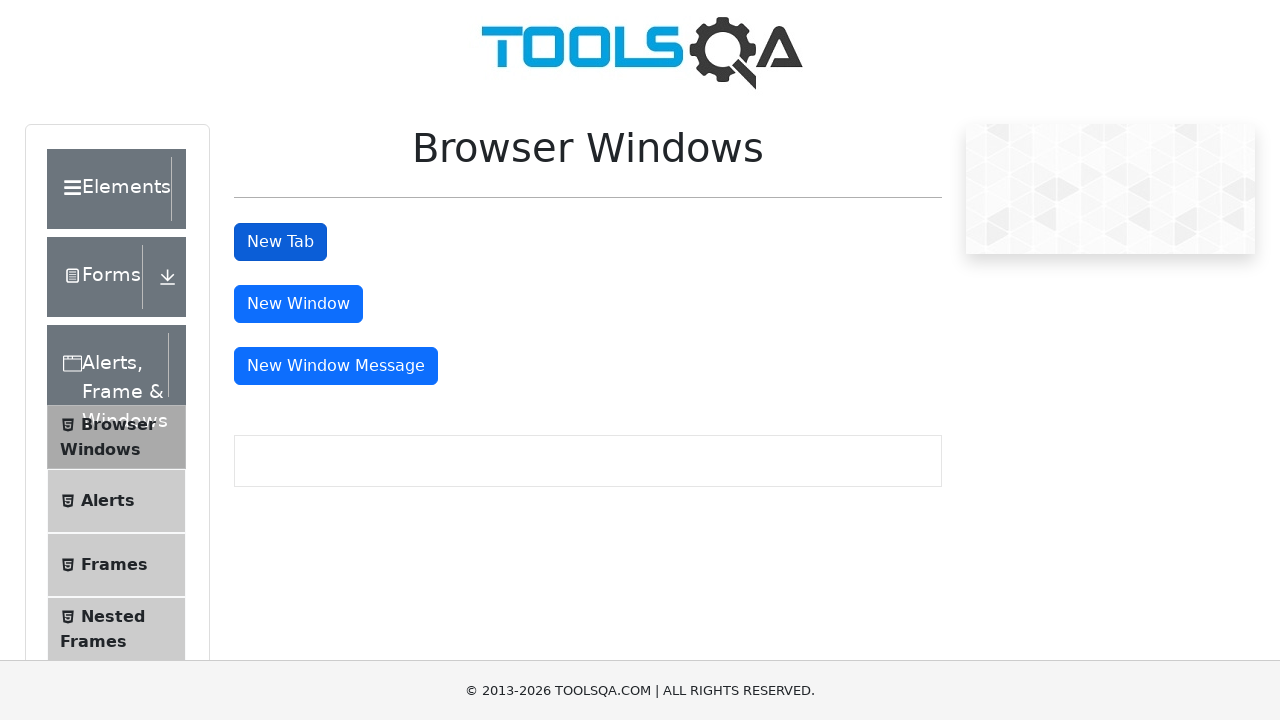

Clicked 'New Tab' button (iteration 4 of 4) at (280, 242) on button#tabButton
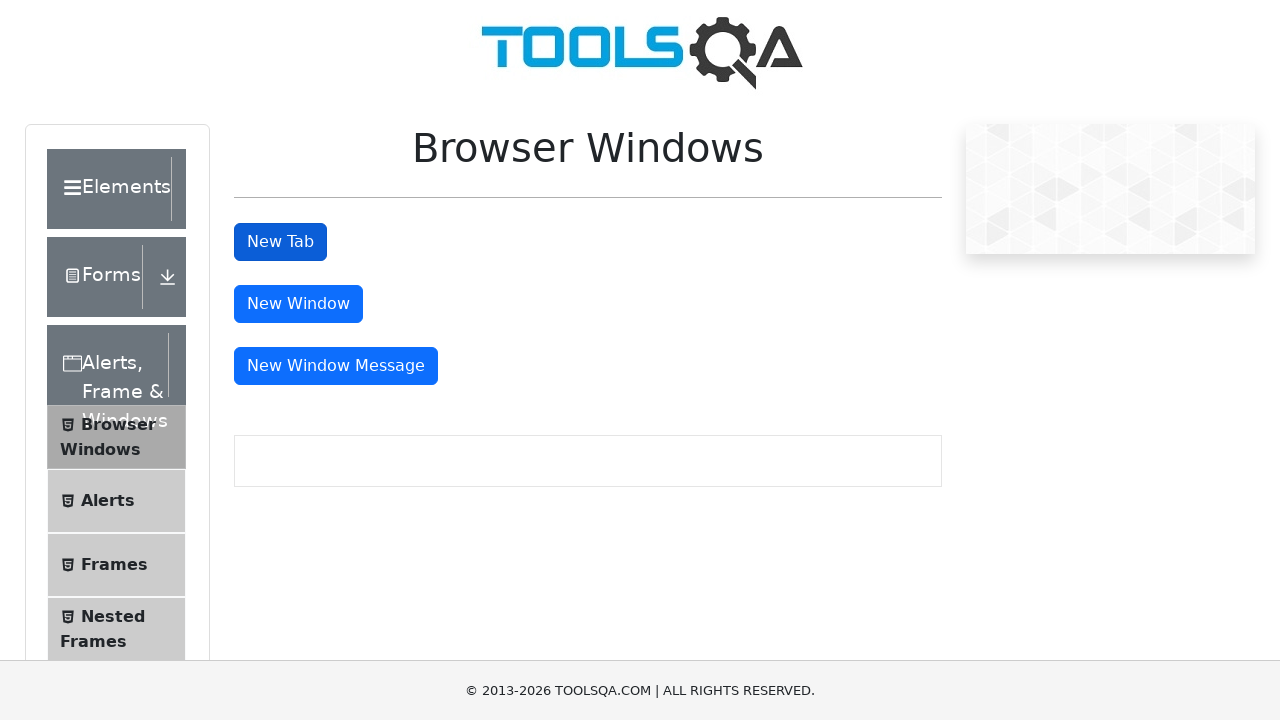

New tab opened (iteration 4 of 4)
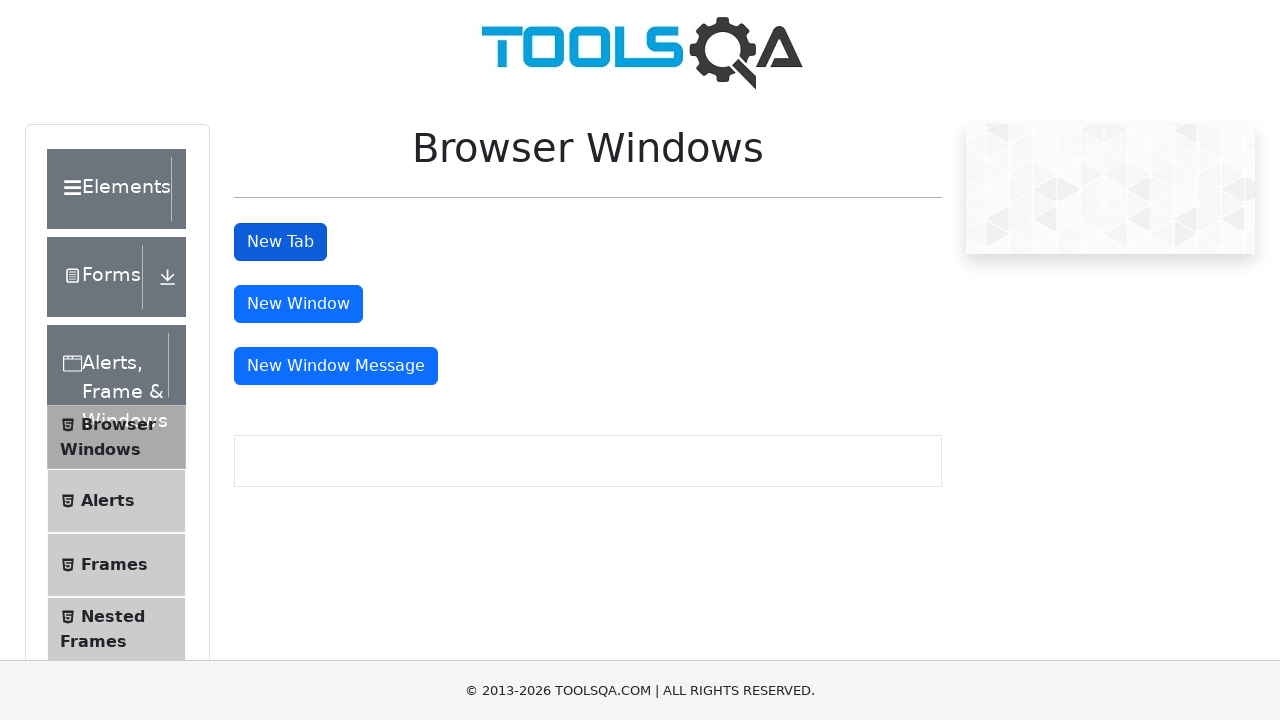

New tab finished loading (iteration 4 of 4)
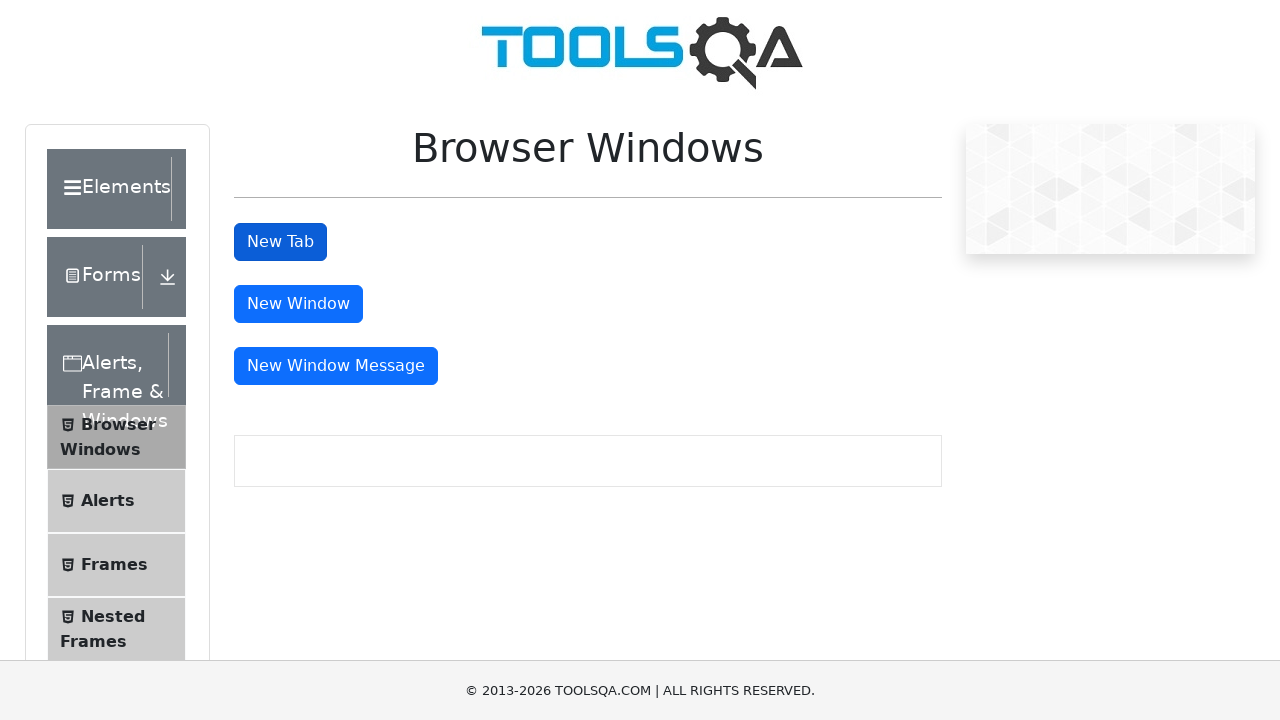

Retrieved all open tabs/pages (total: 5)
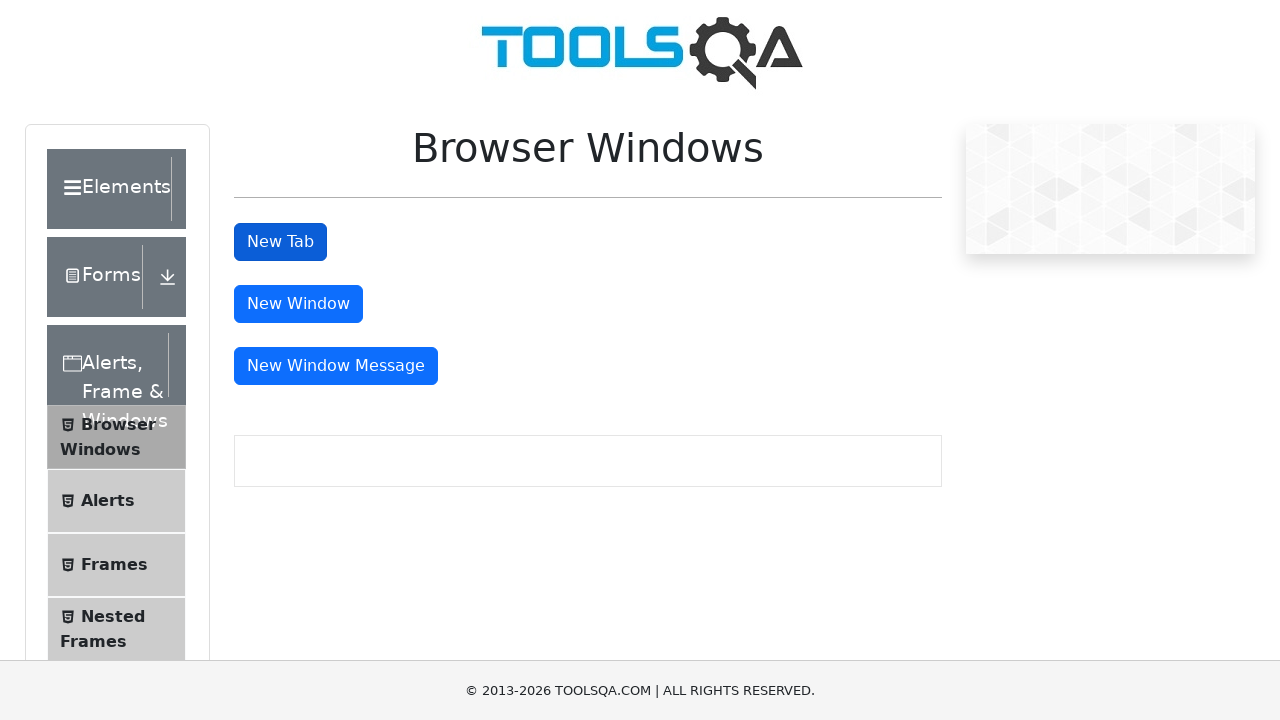

Switched to a different tab/window
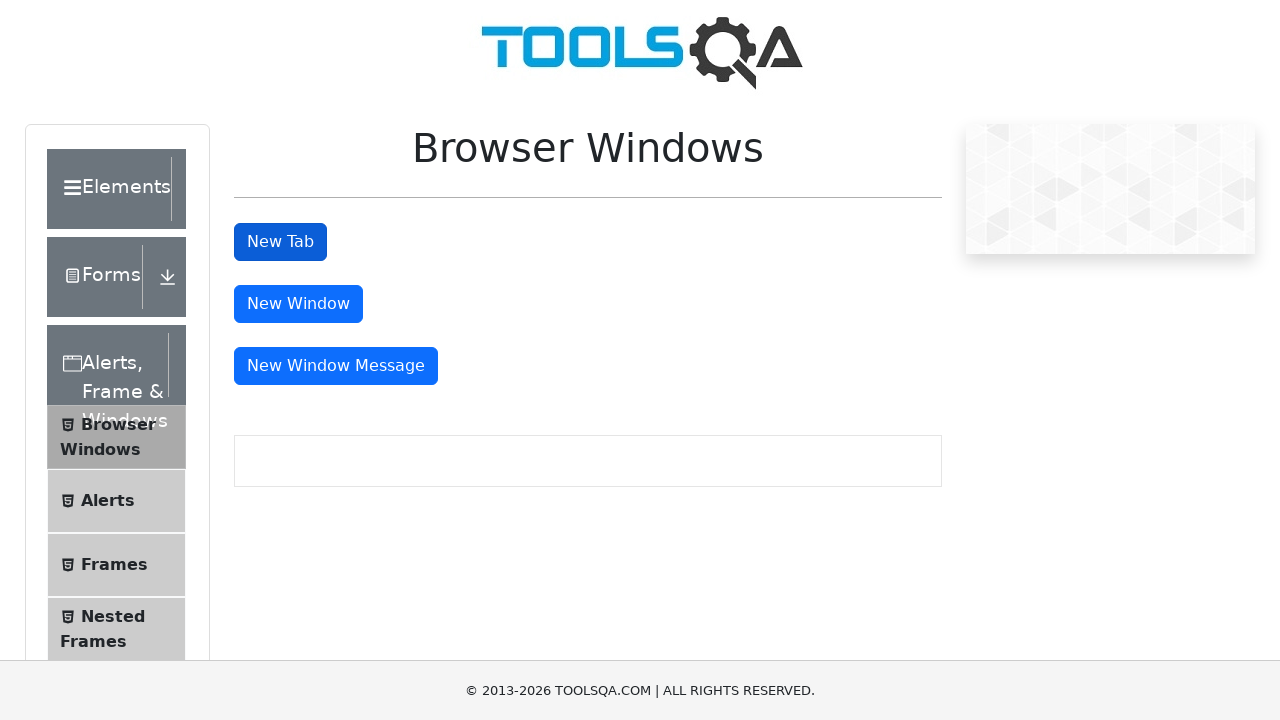

Waited for tab to fully load after switching
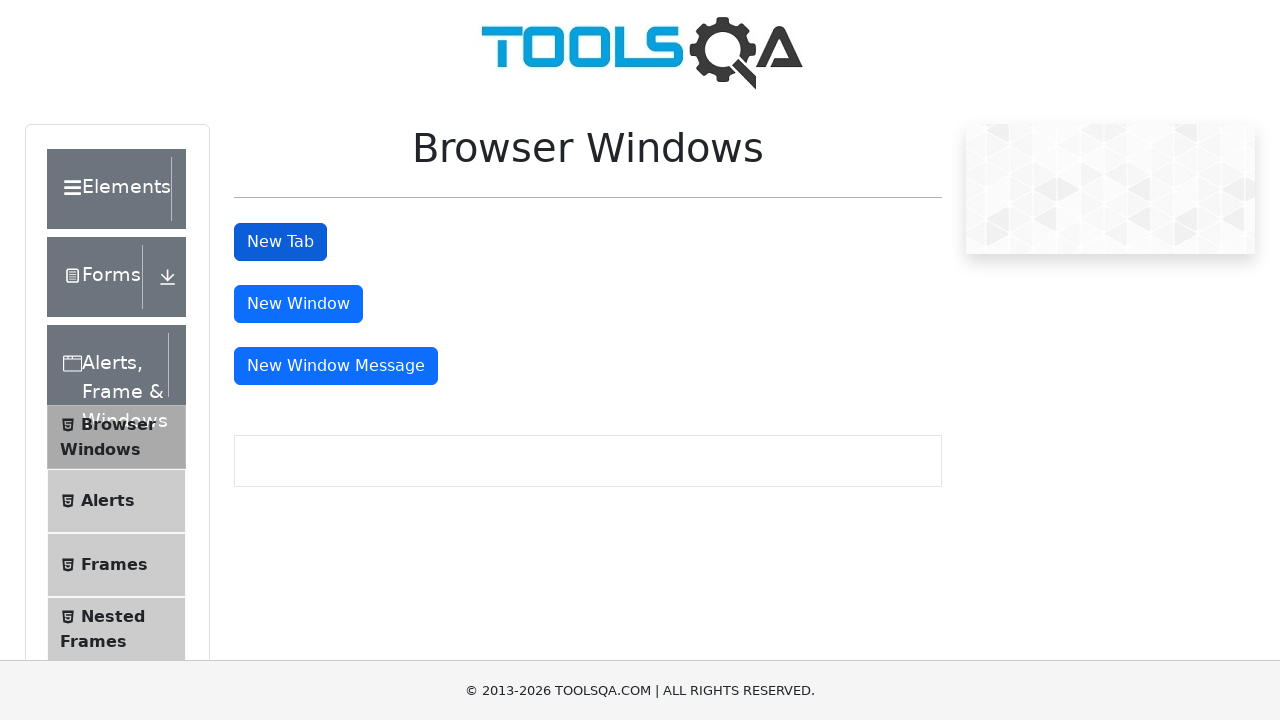

Switched to a different tab/window
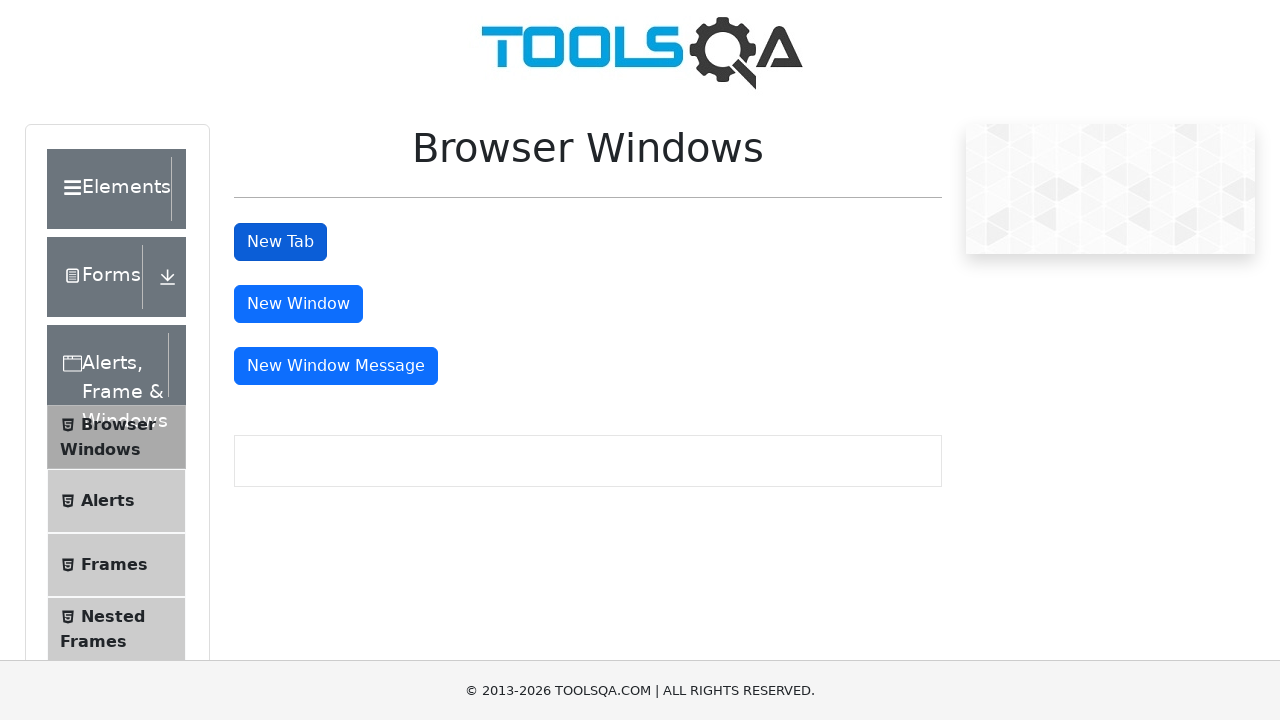

Waited for tab to fully load after switching
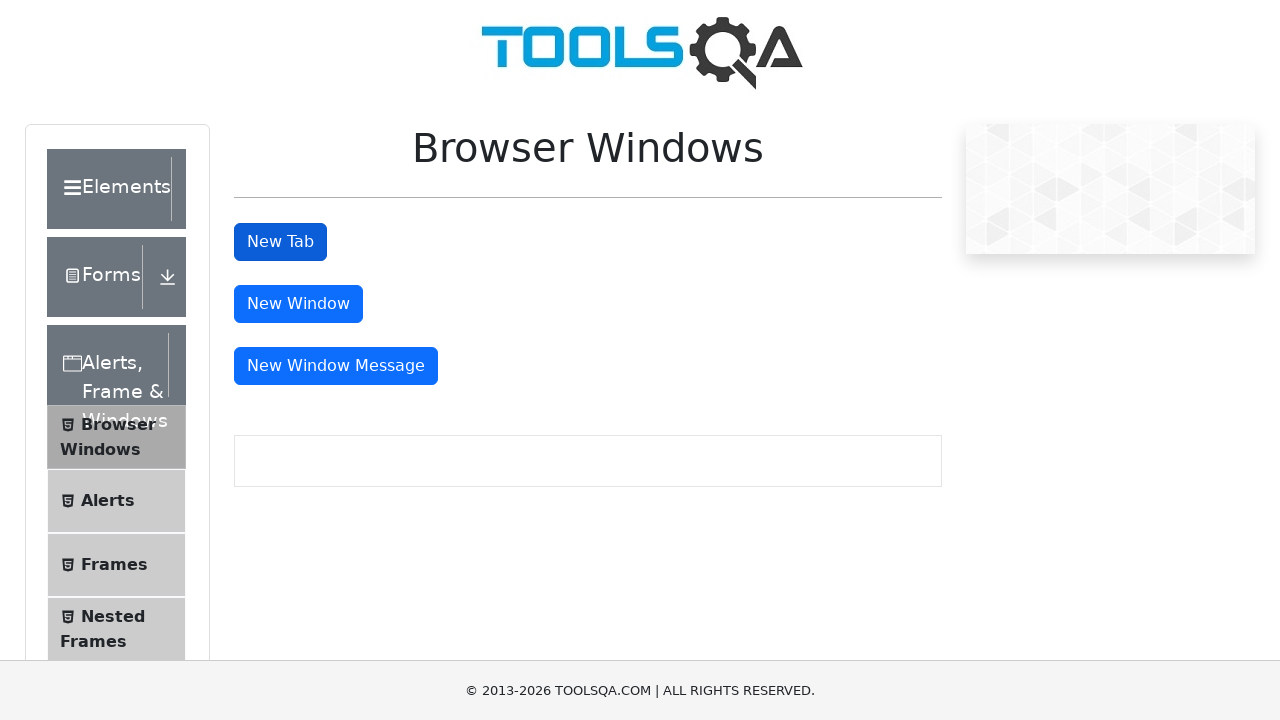

Switched to a different tab/window
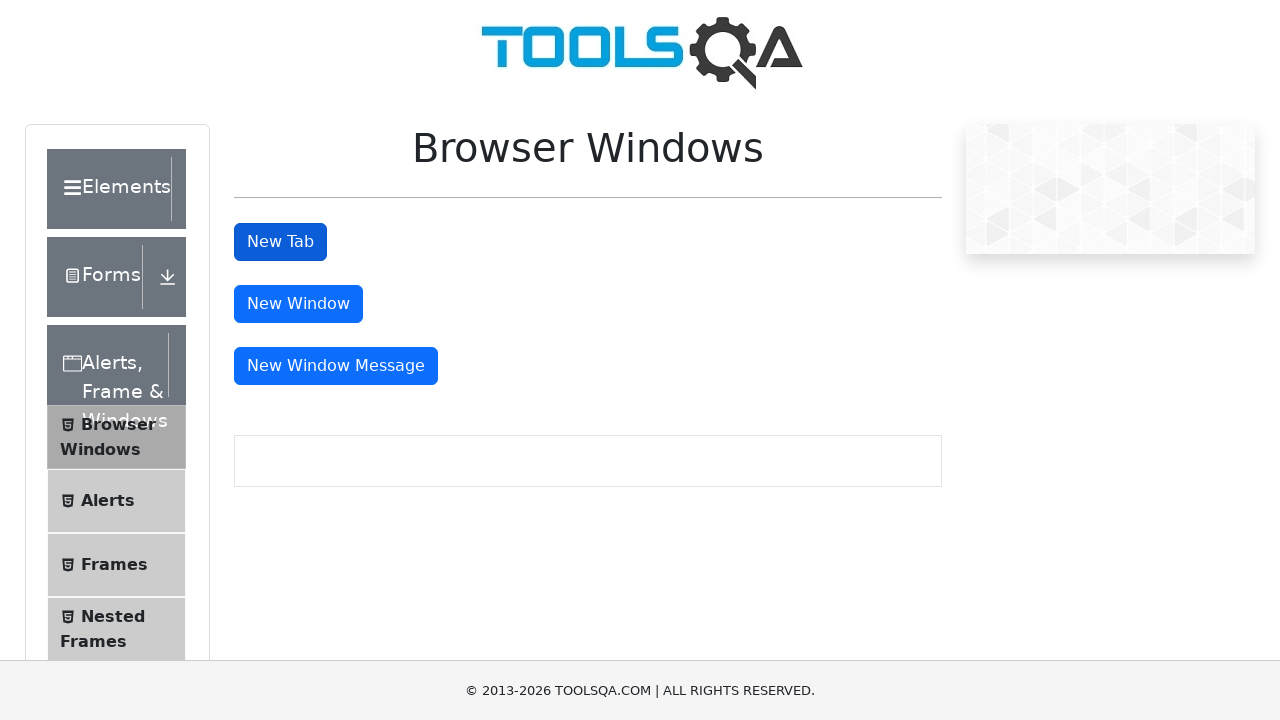

Waited for tab to fully load after switching
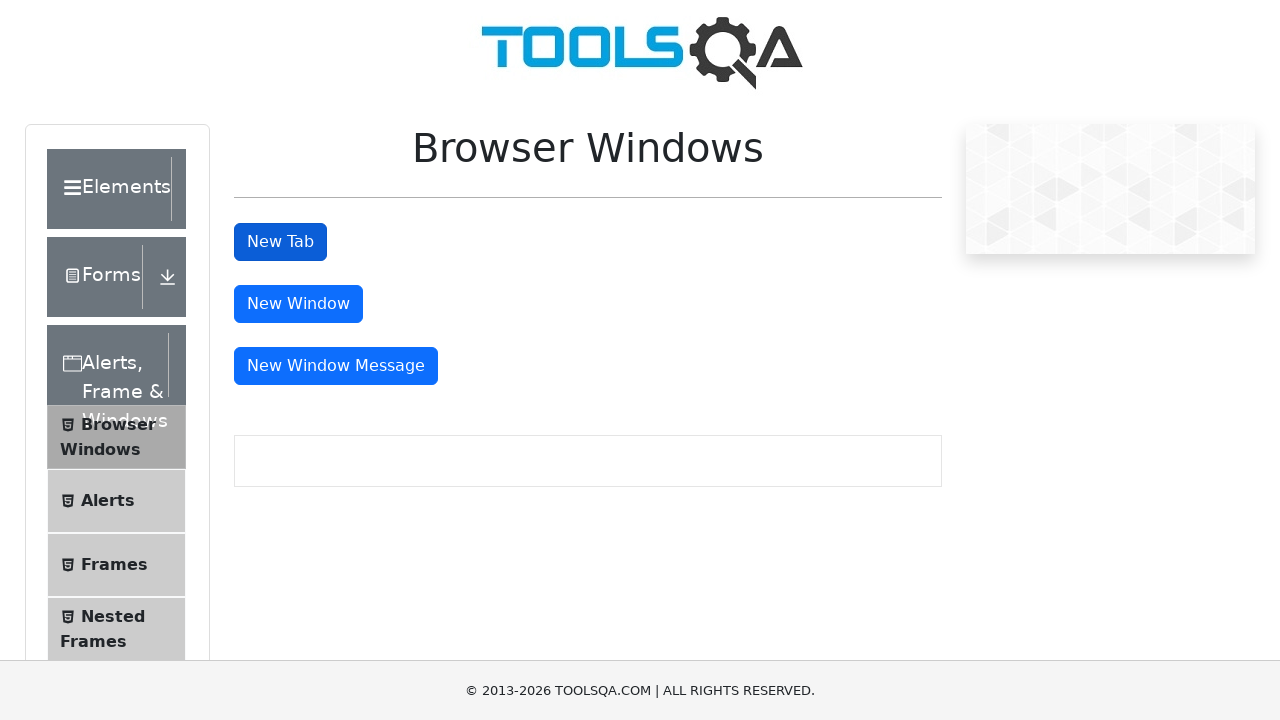

Switched to a different tab/window
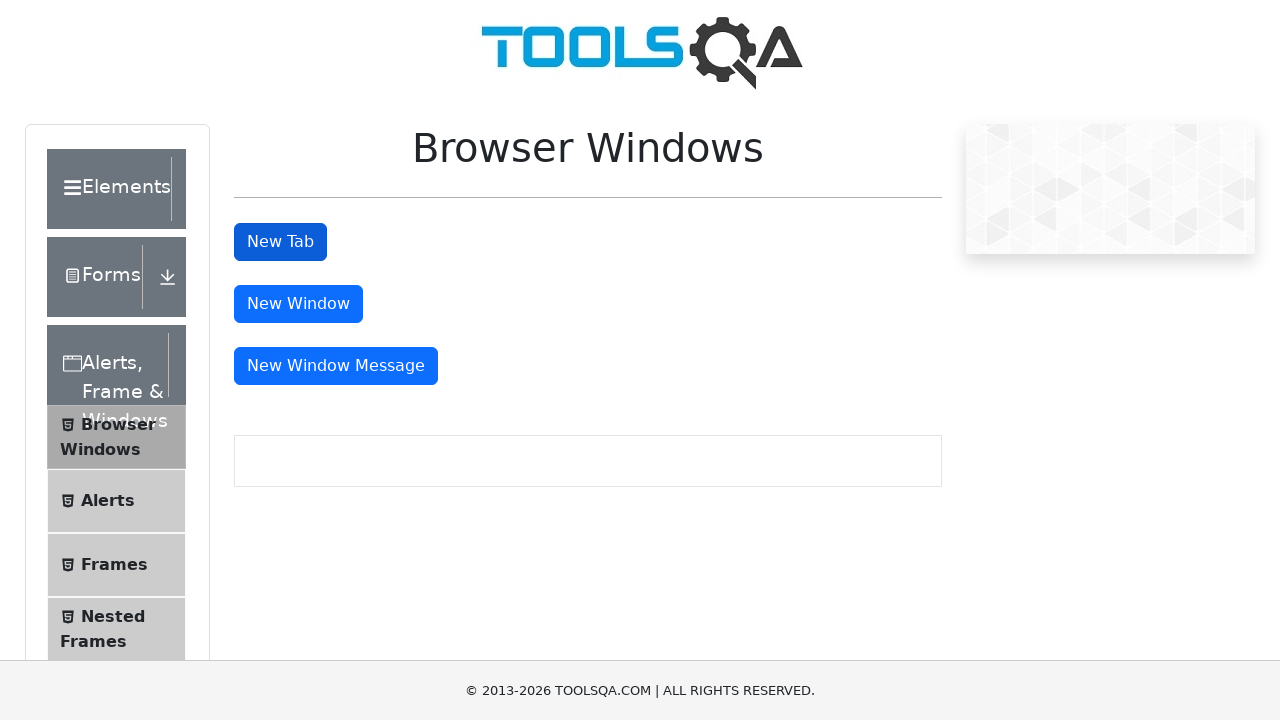

Waited for tab to fully load after switching
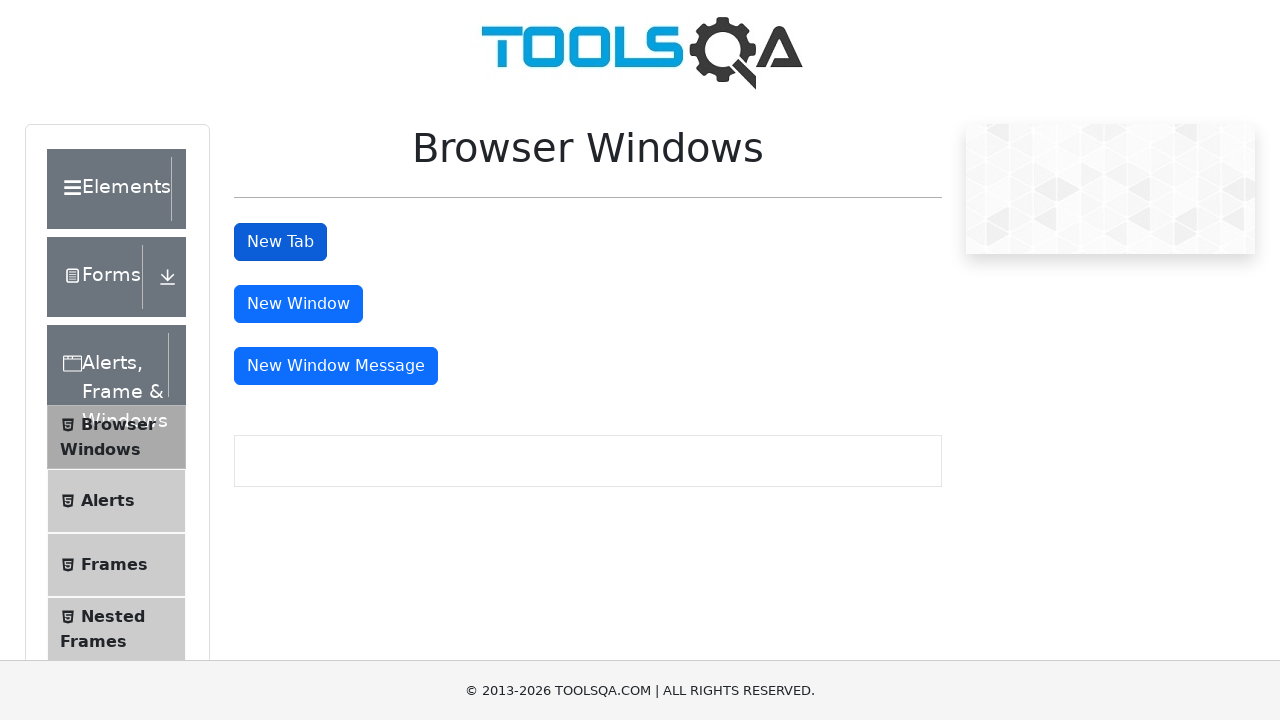

Switched to a different tab/window
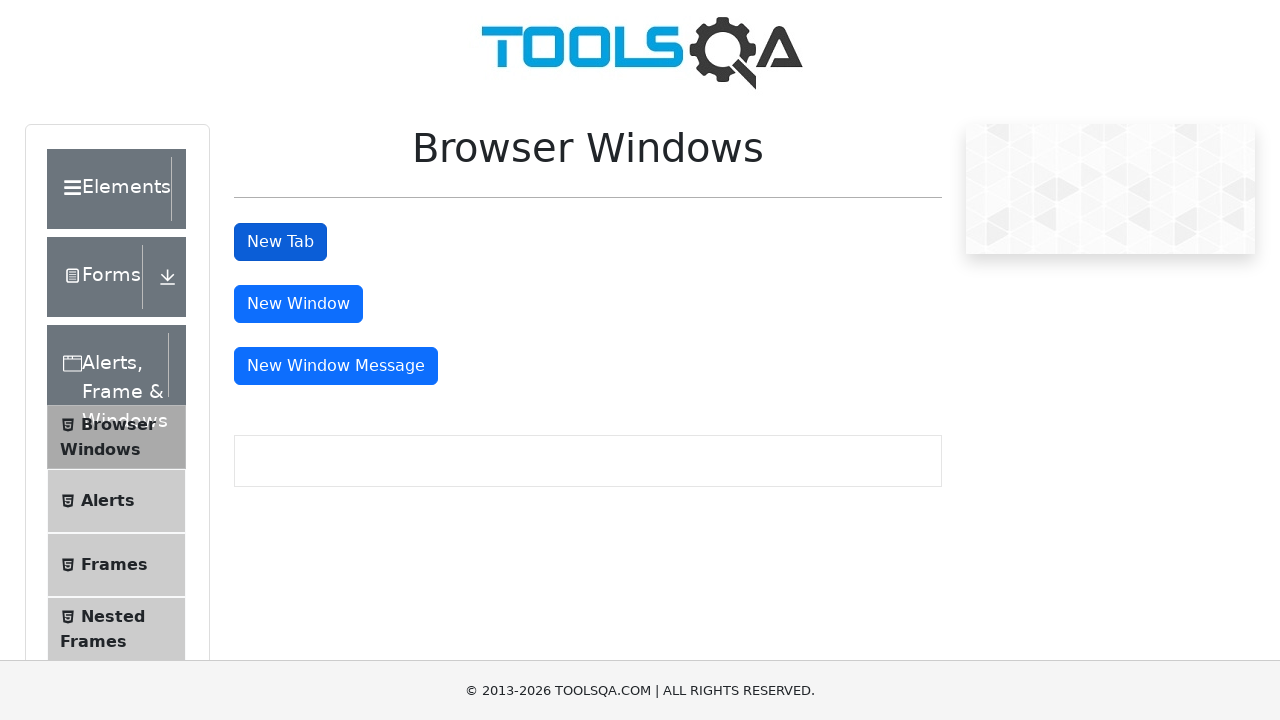

Waited for tab to fully load after switching
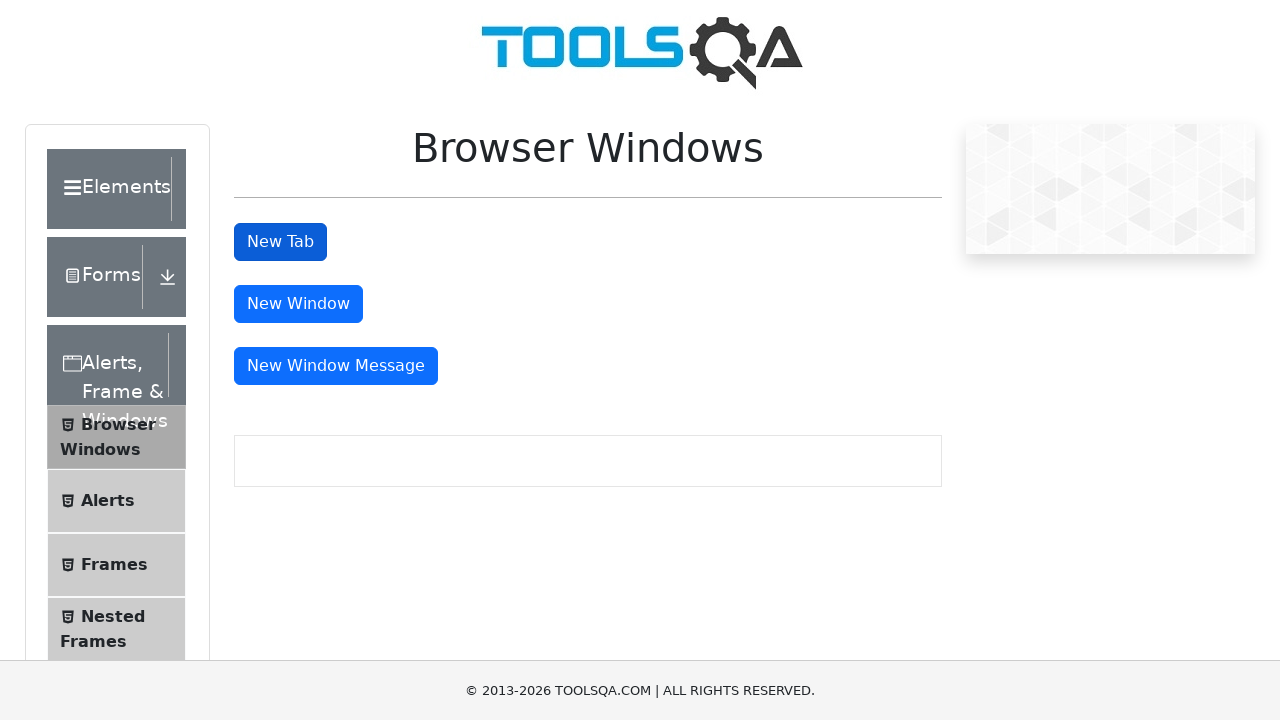

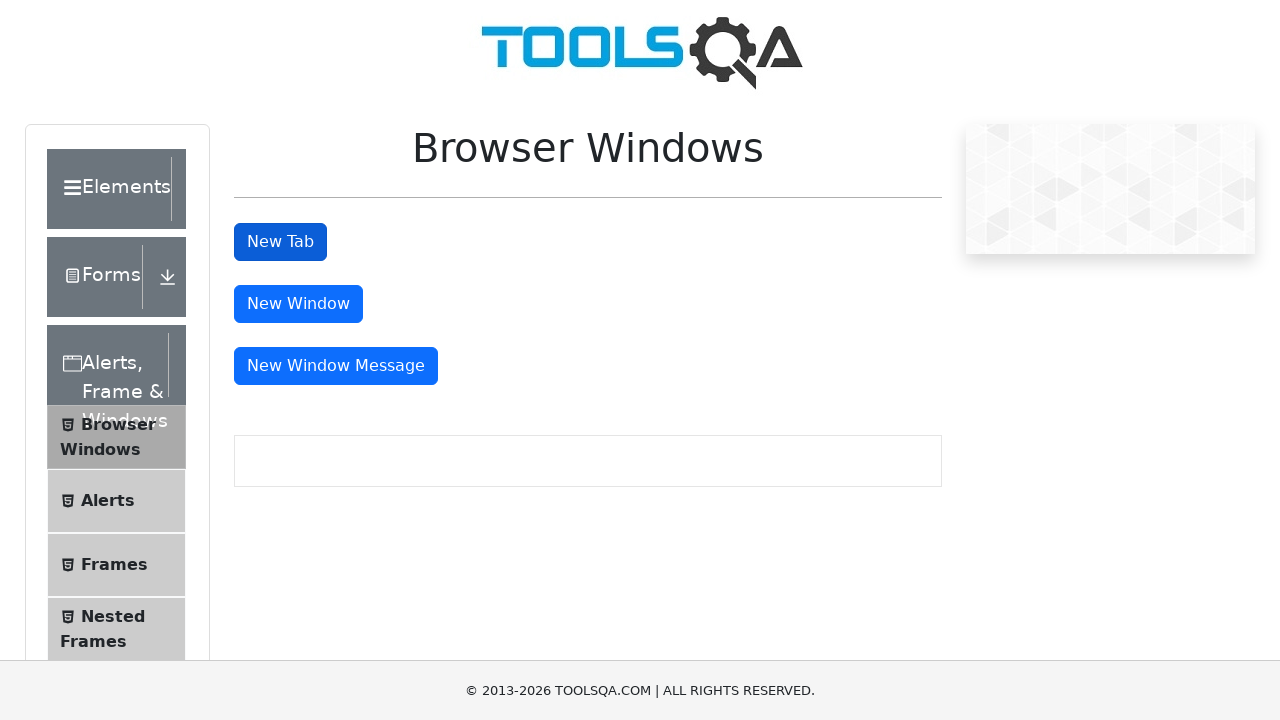